Tests that leading and trailing mixed tabs and spaces are removed when saving a todo edit

Starting URL: https://todomvc.com/examples/typescript-angular/#/

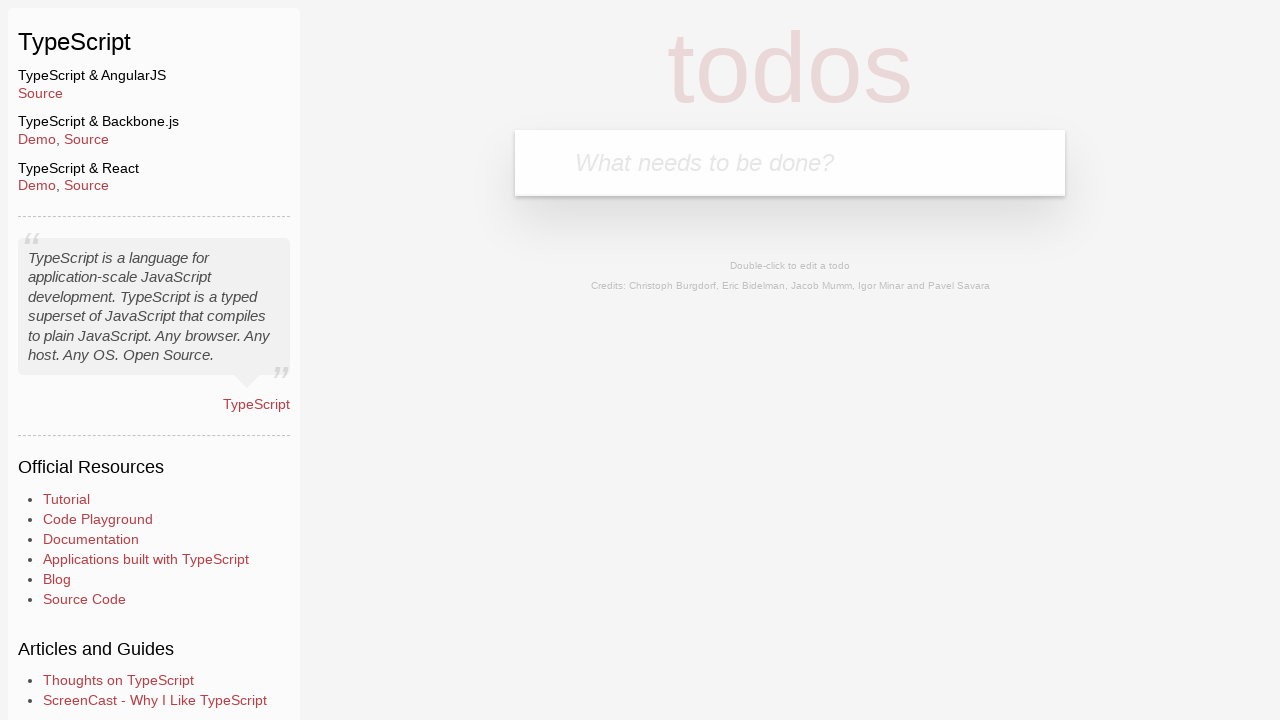

Filled new todo input with 'Lorem' on .new-todo
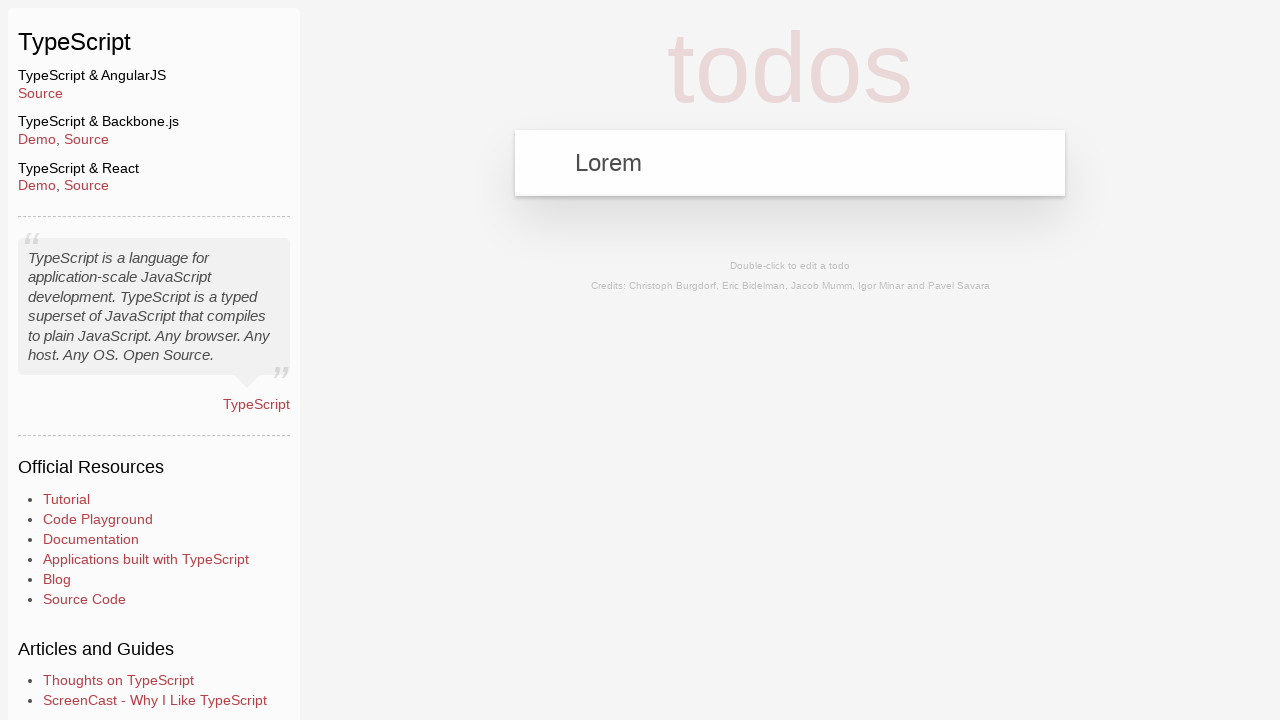

Pressed Enter to add new todo on .new-todo
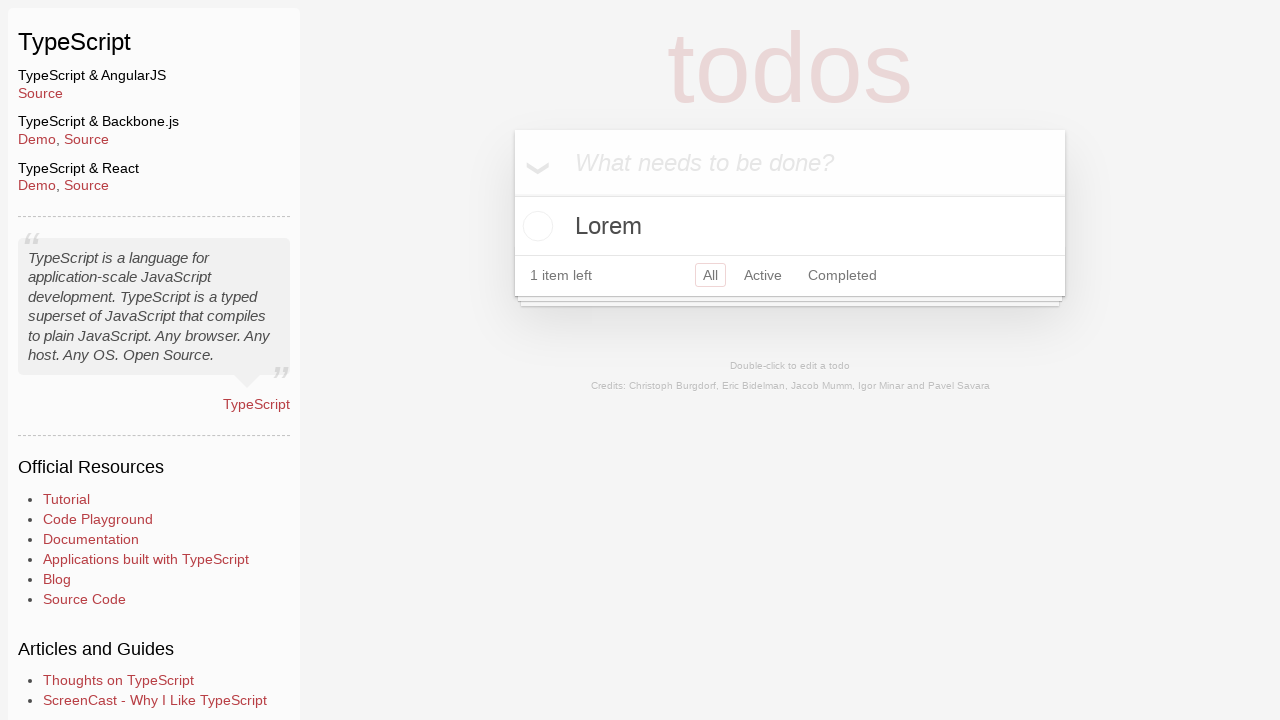

Double-clicked on todo to enter edit mode at (790, 226) on text=Lorem
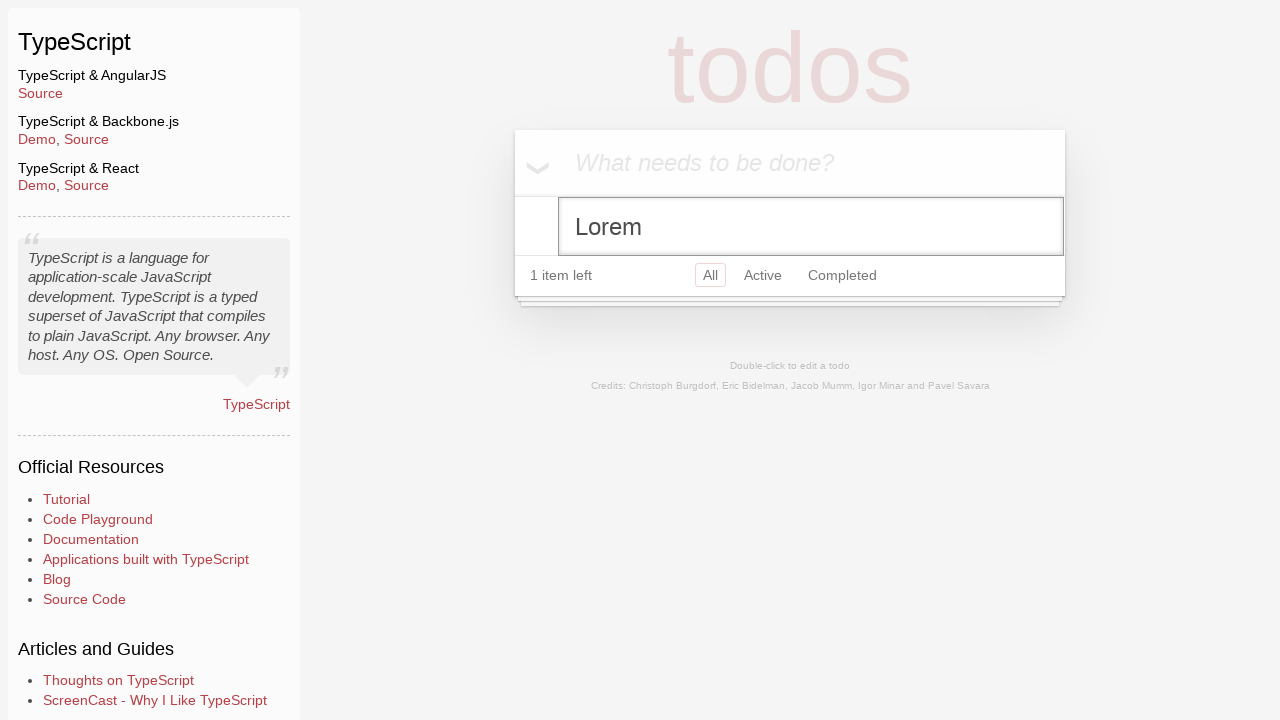

Filled edit field with text containing leading and trailing tabs and spaces on .edit
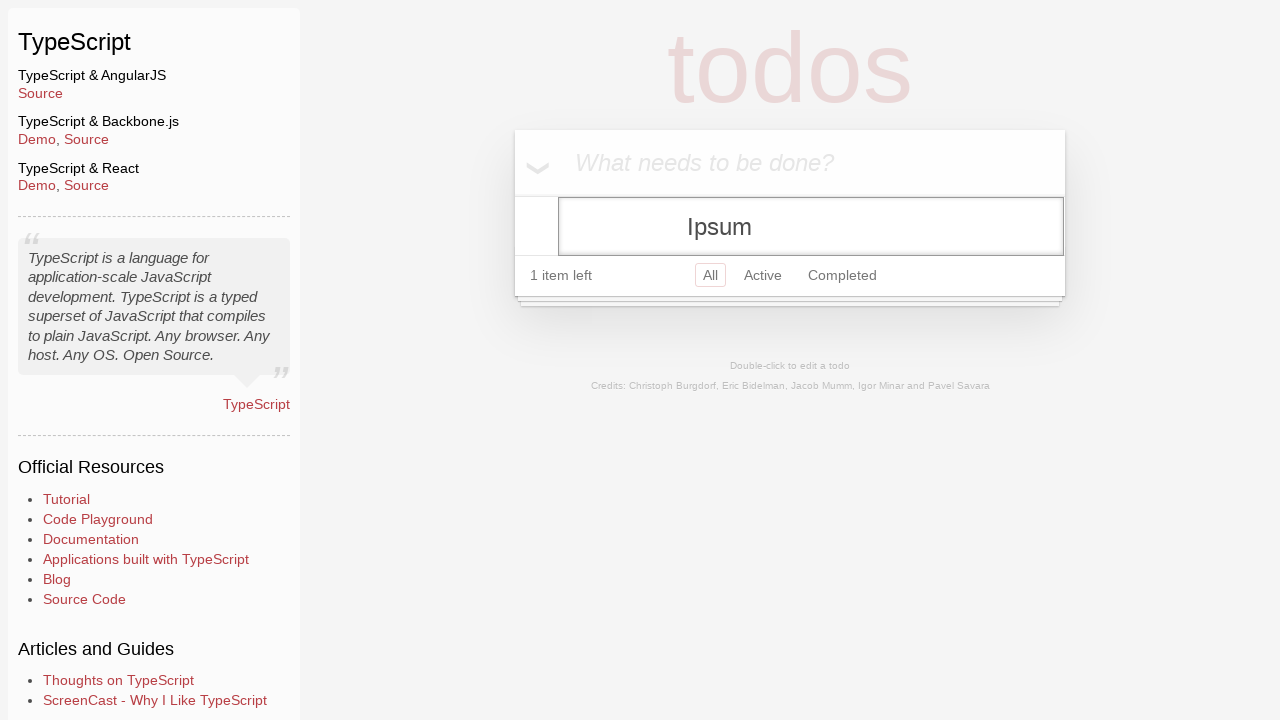

Blurred edit field to save changes
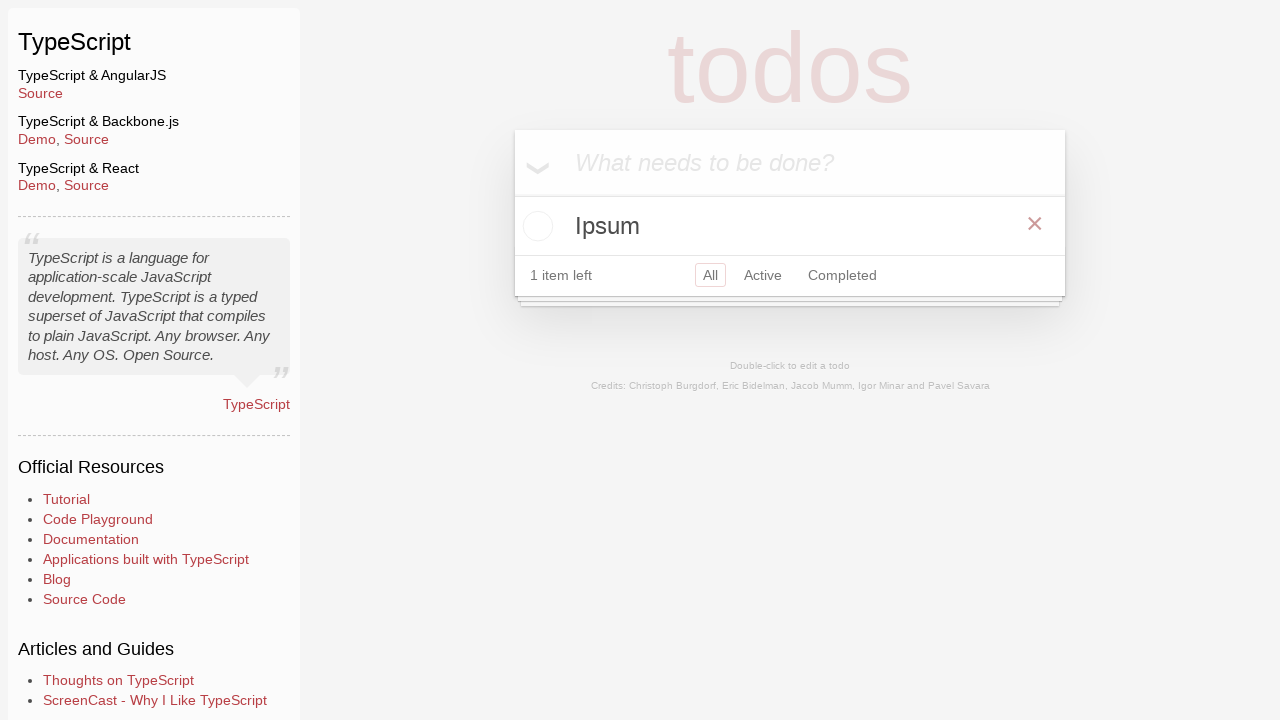

Verified trimmed text 'Ipsum' is displayed after save
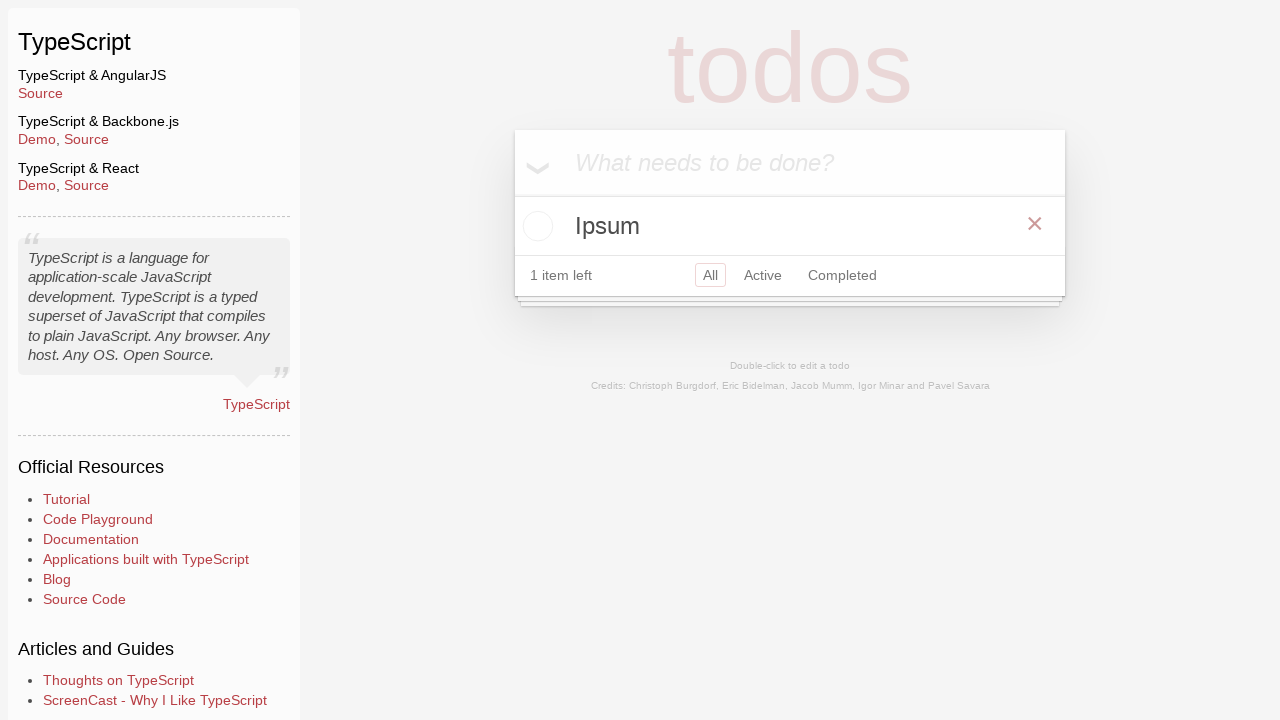

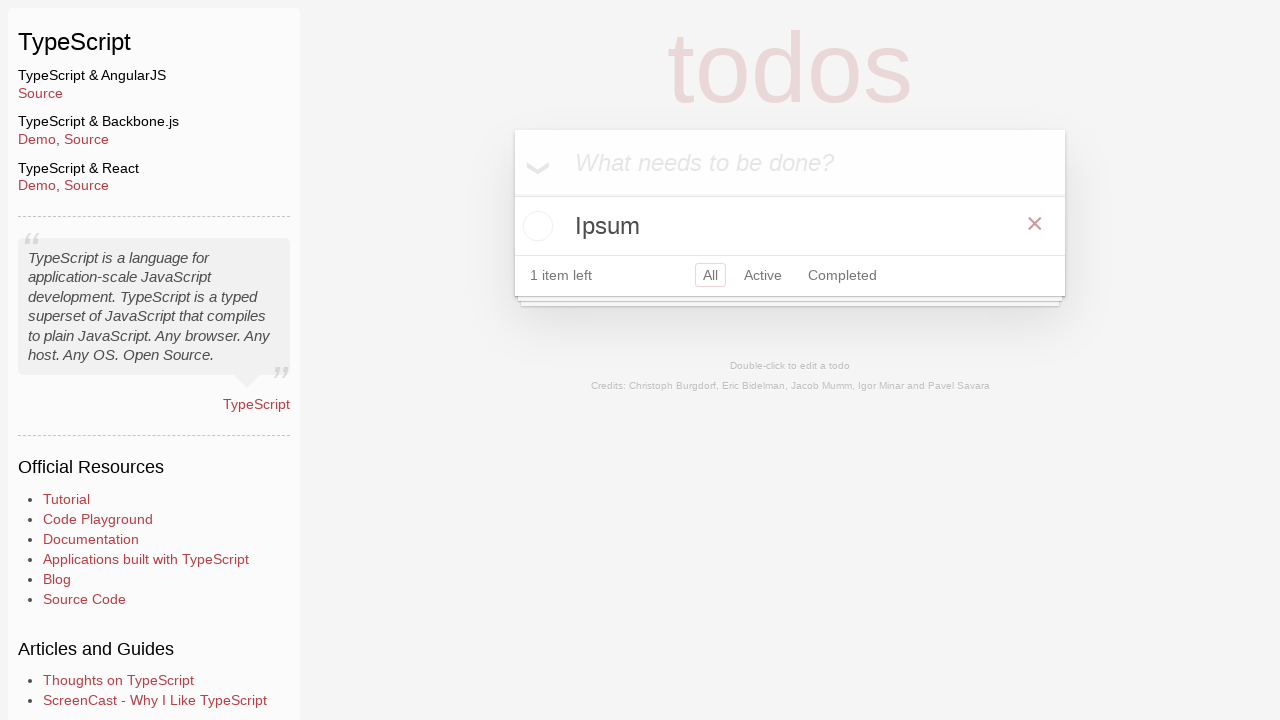